Tests search filter functionality by selecting options from dropdown menus and verifying the filtered table results display correct values.

Starting URL: http://www.globalsqa.com/angularJs-protractor/SearchFilter/

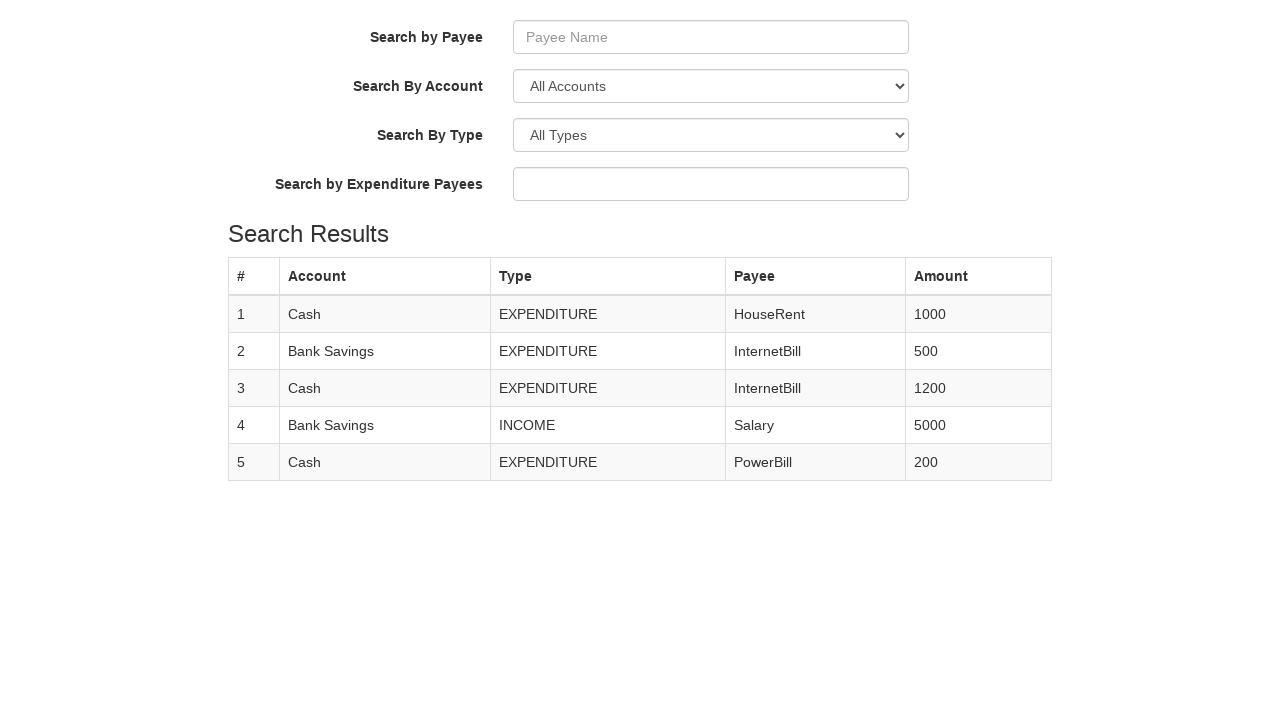

Waited for first dropdown to load
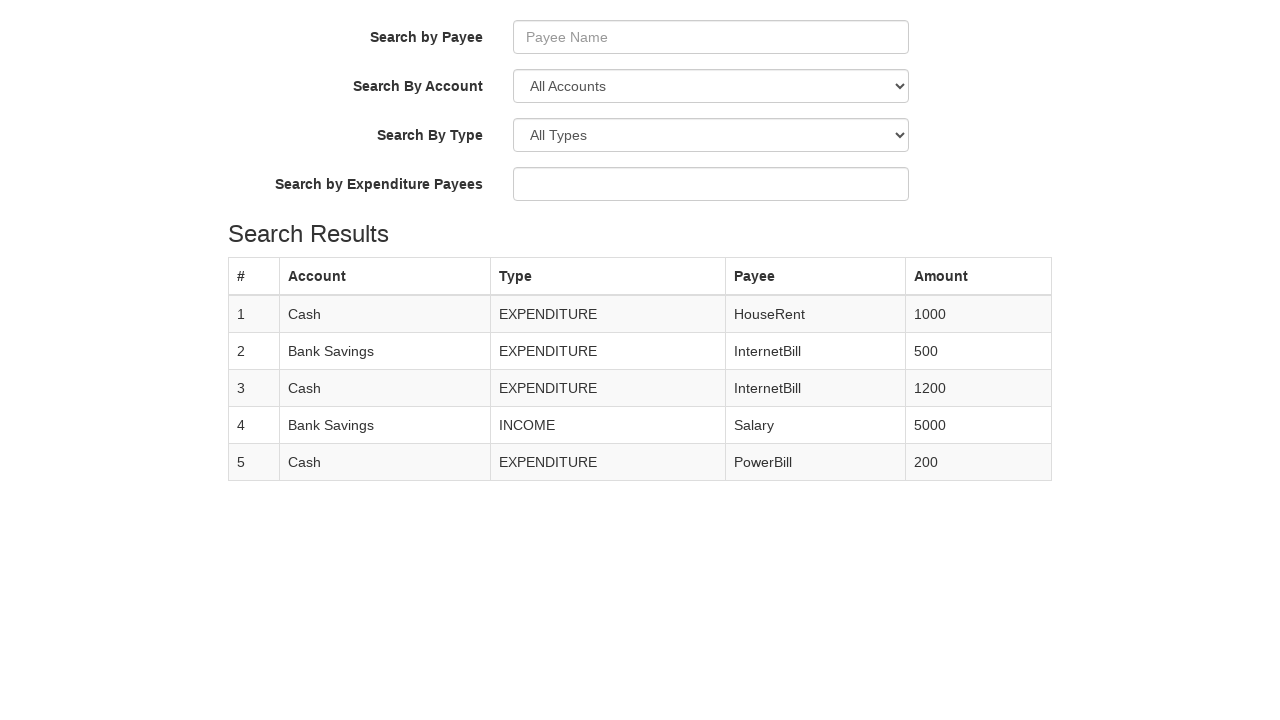

Selected first option from first dropdown on #input2
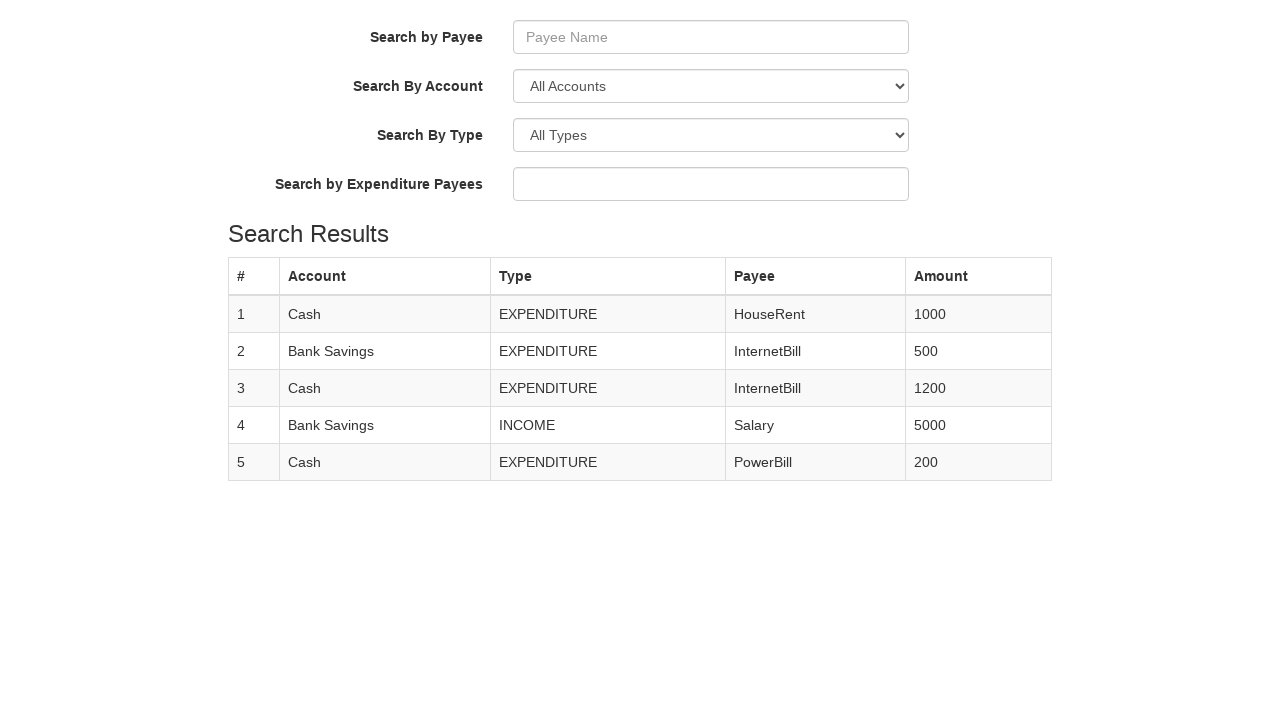

Selected third option from second dropdown on #input3
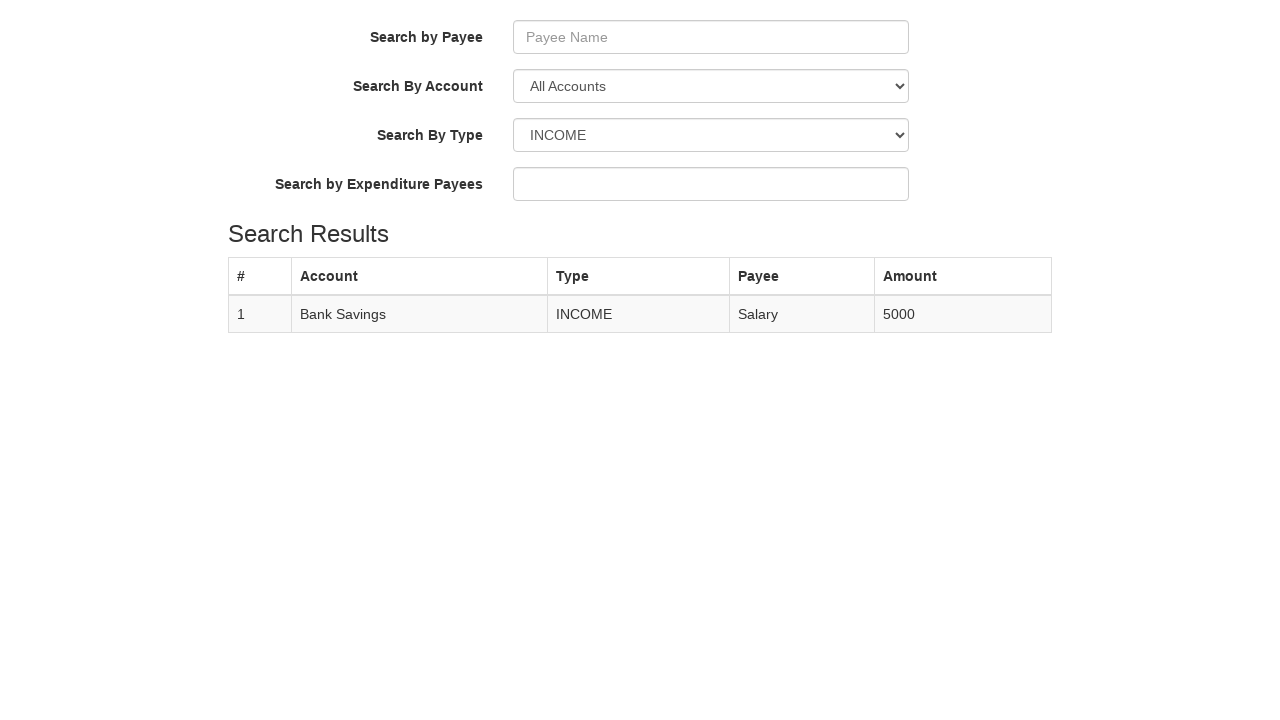

Verified 'Bank Savings' value appears in filtered table
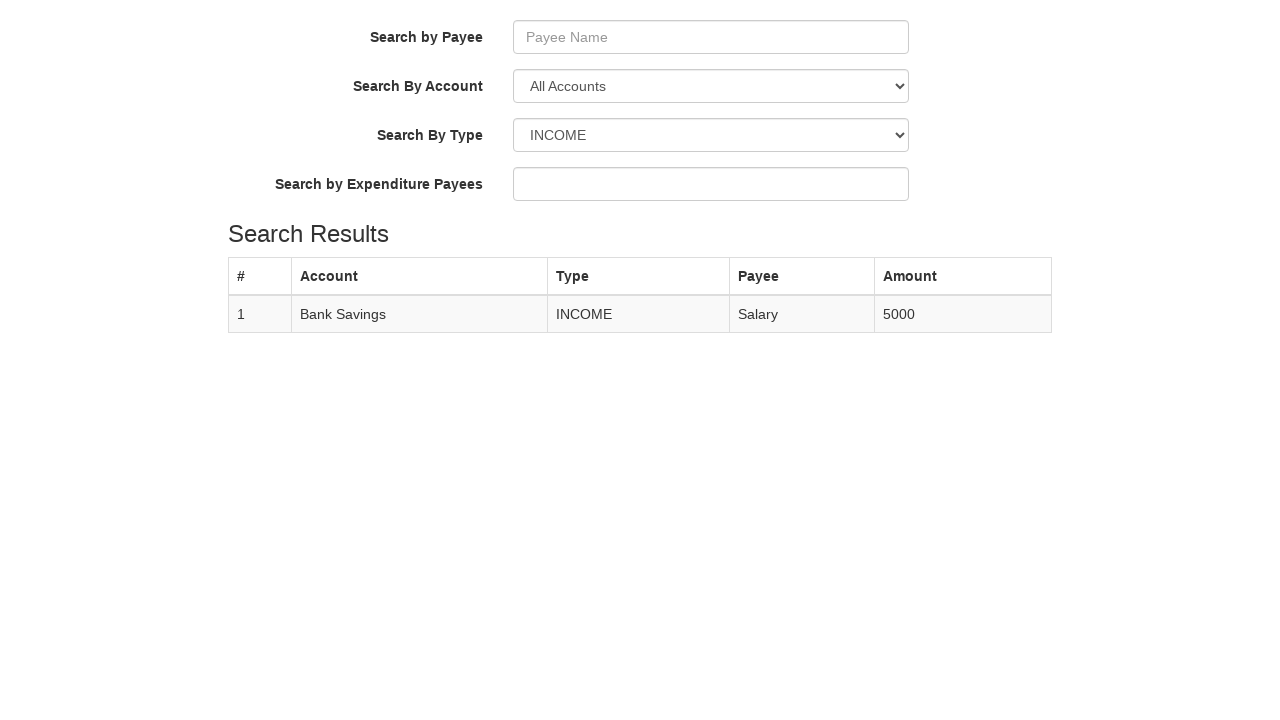

Verified 'INCOME' value appears in filtered table
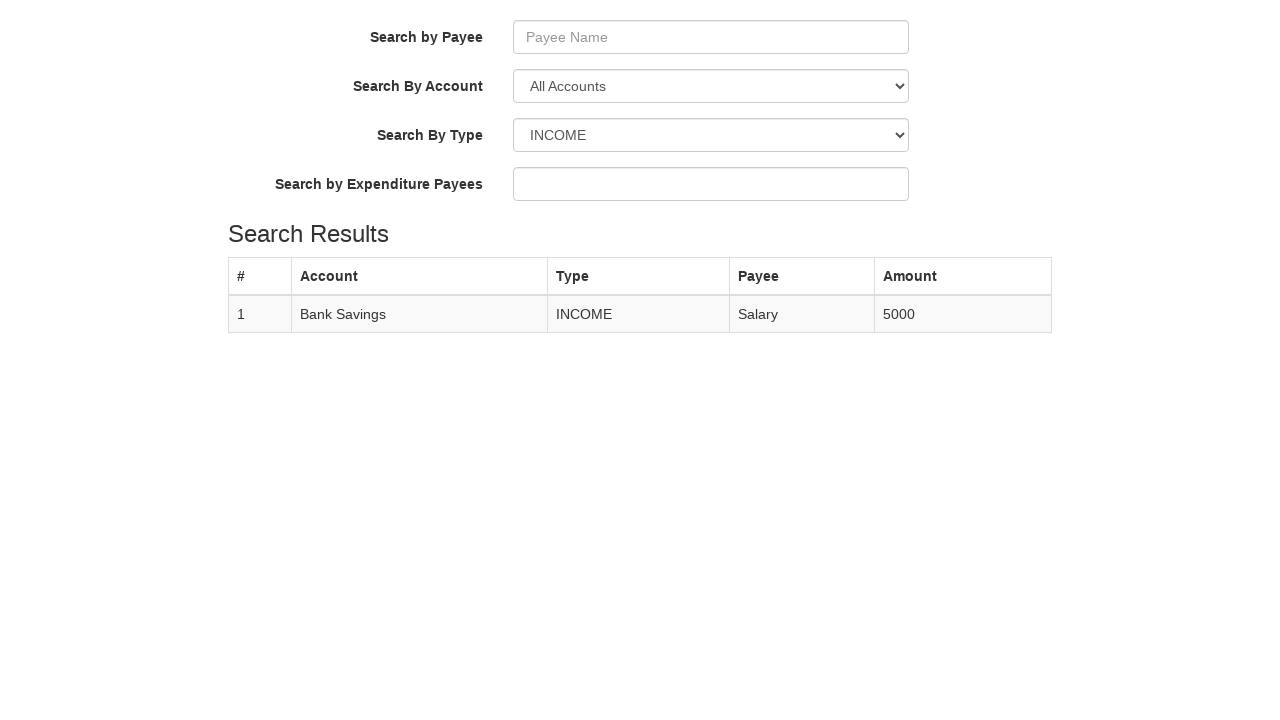

Verified 'Salary' value appears in filtered table
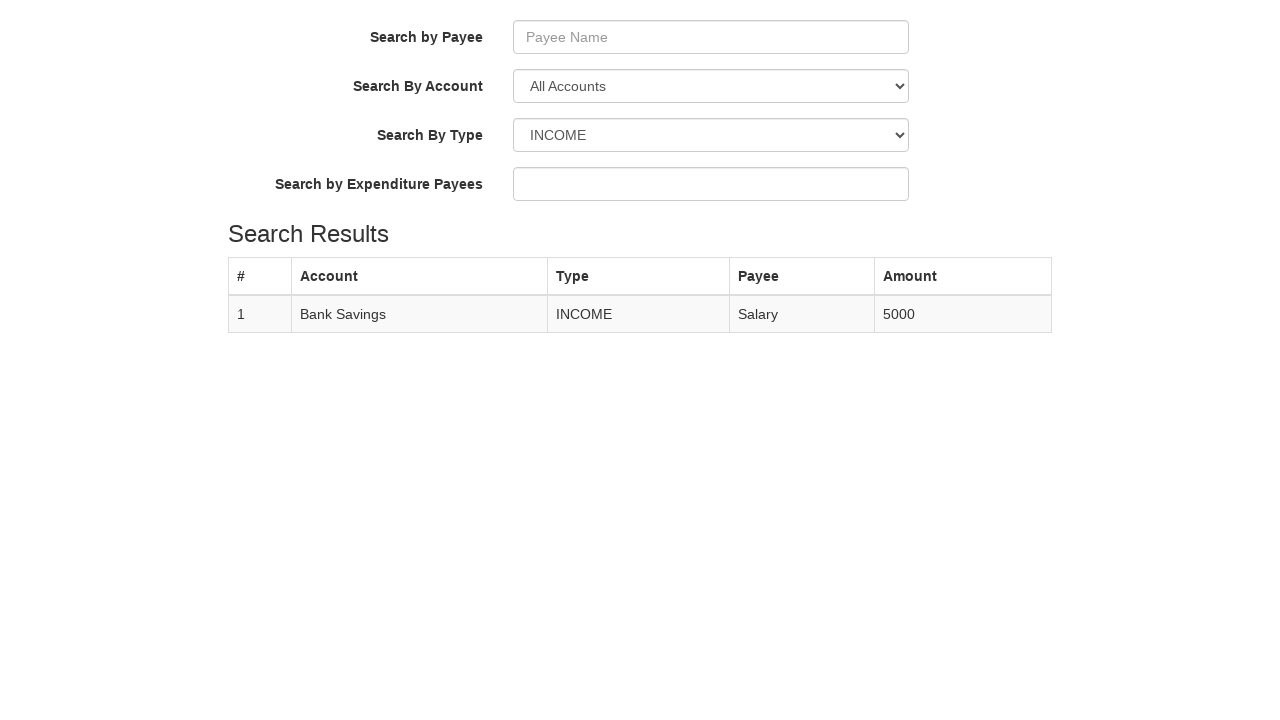

Verified '5000' value appears in filtered table
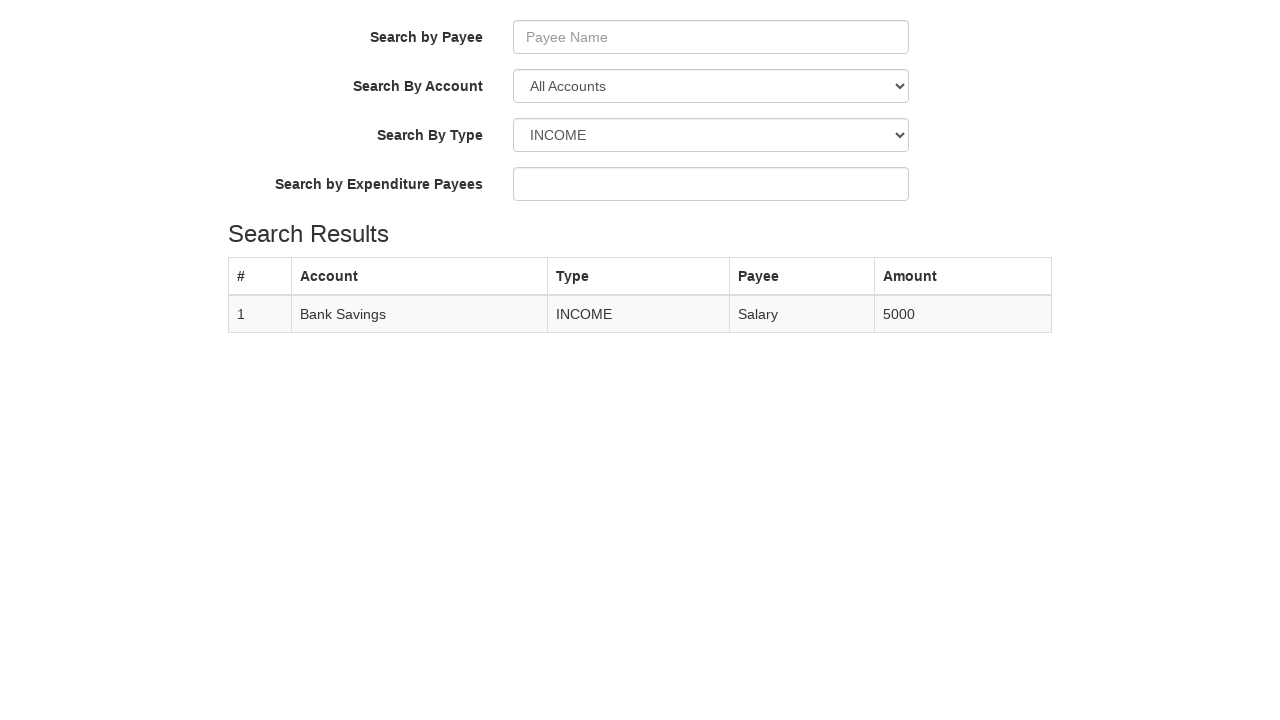

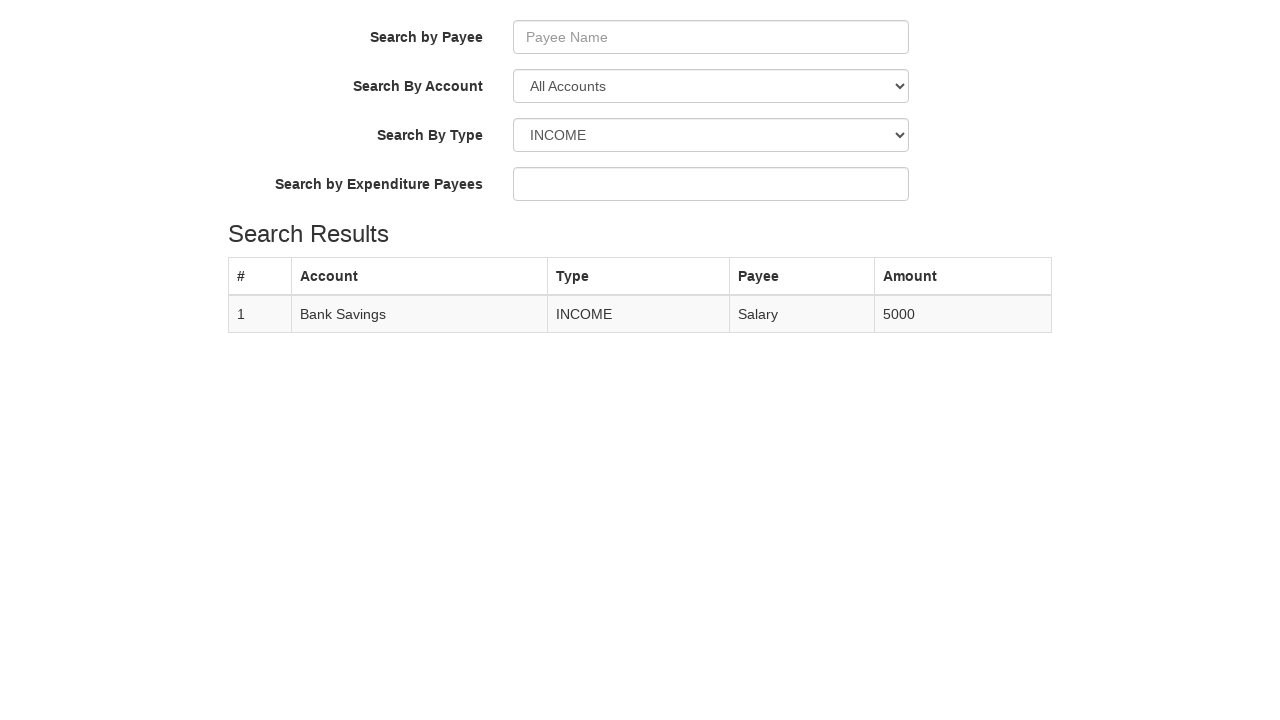